Tests accessibility of demo and customize pages by navigating to each and verifying they load correctly.

Starting URL: https://formgenai-4545.web.app/demo

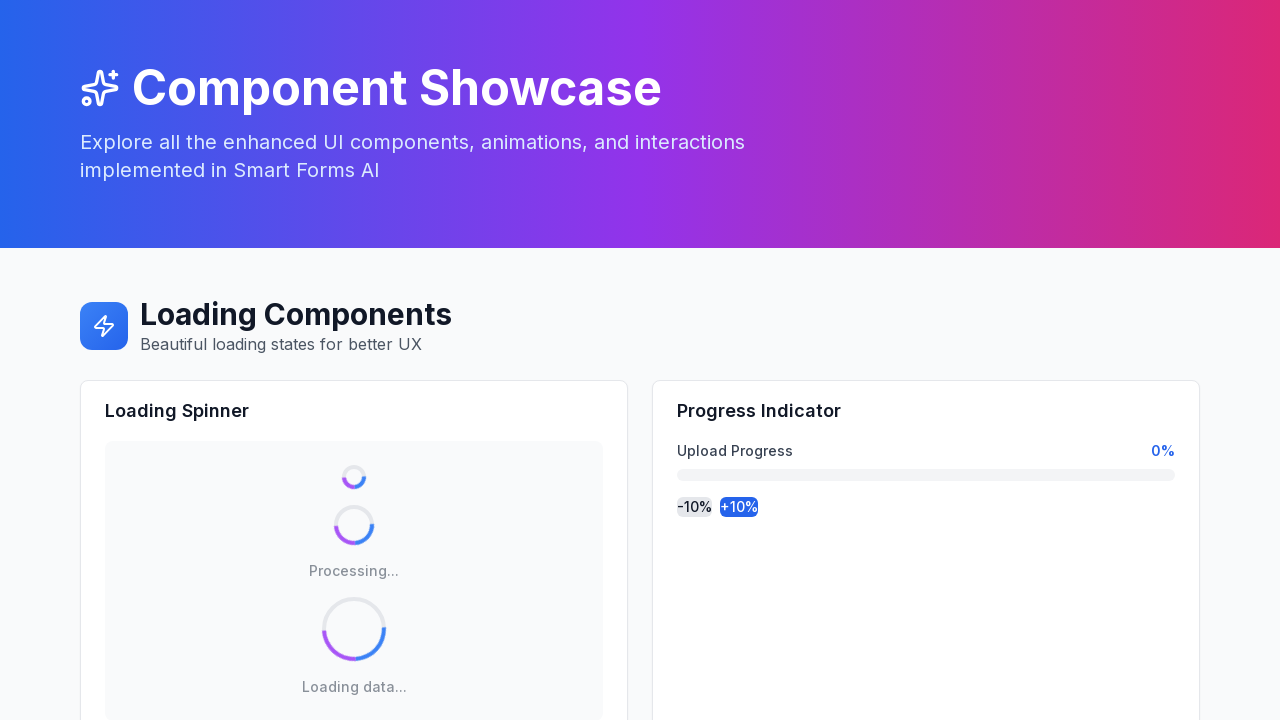

Demo page DOM content loaded
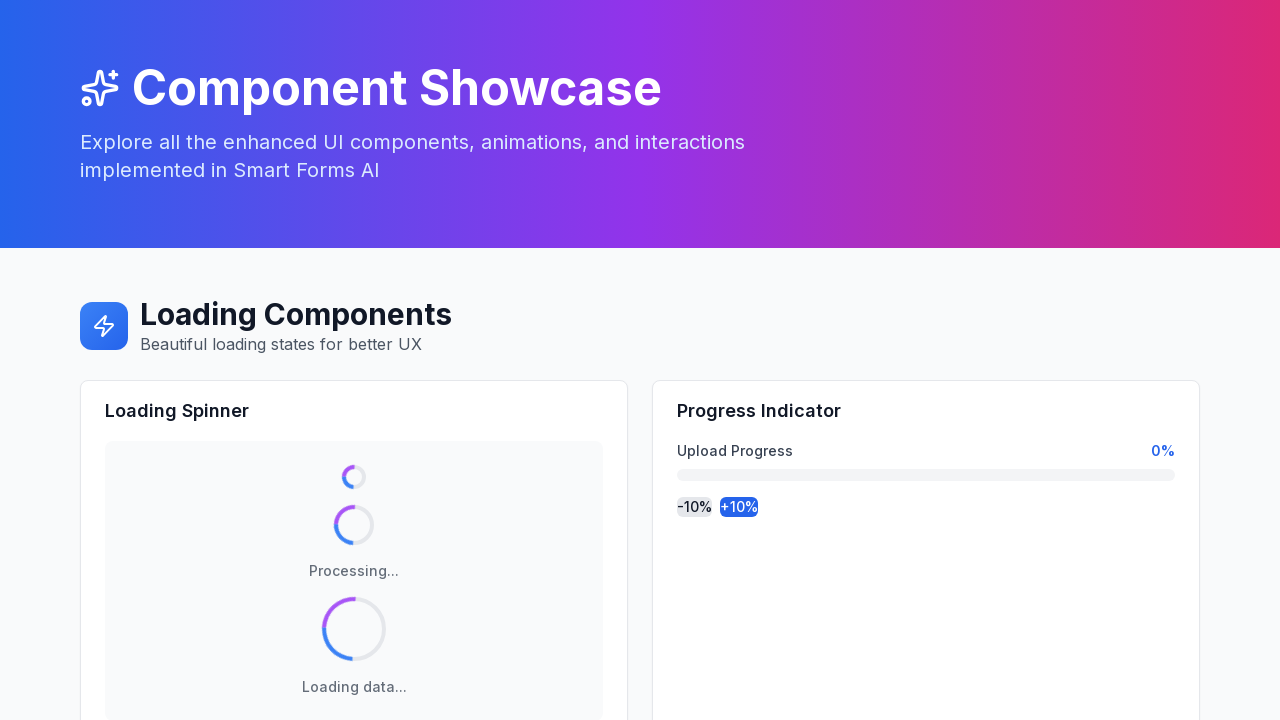

Waited 2 seconds for demo page to fully render
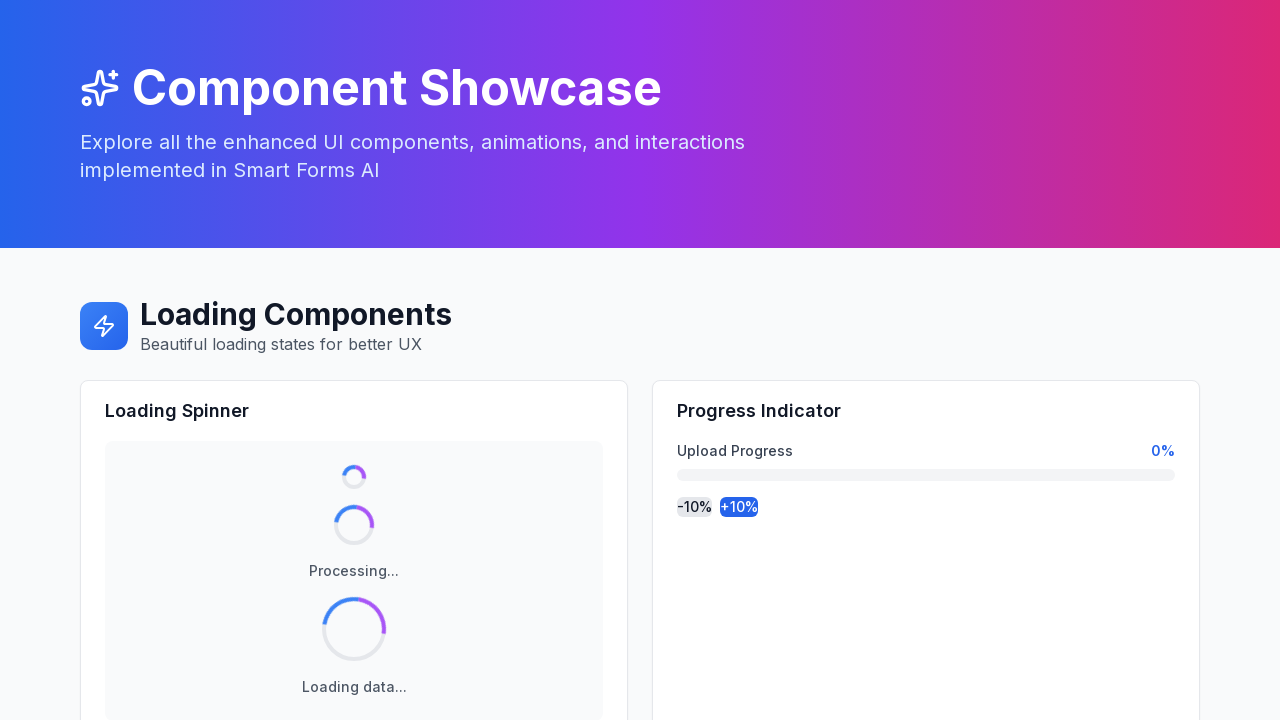

Demo page body element is present and accessible
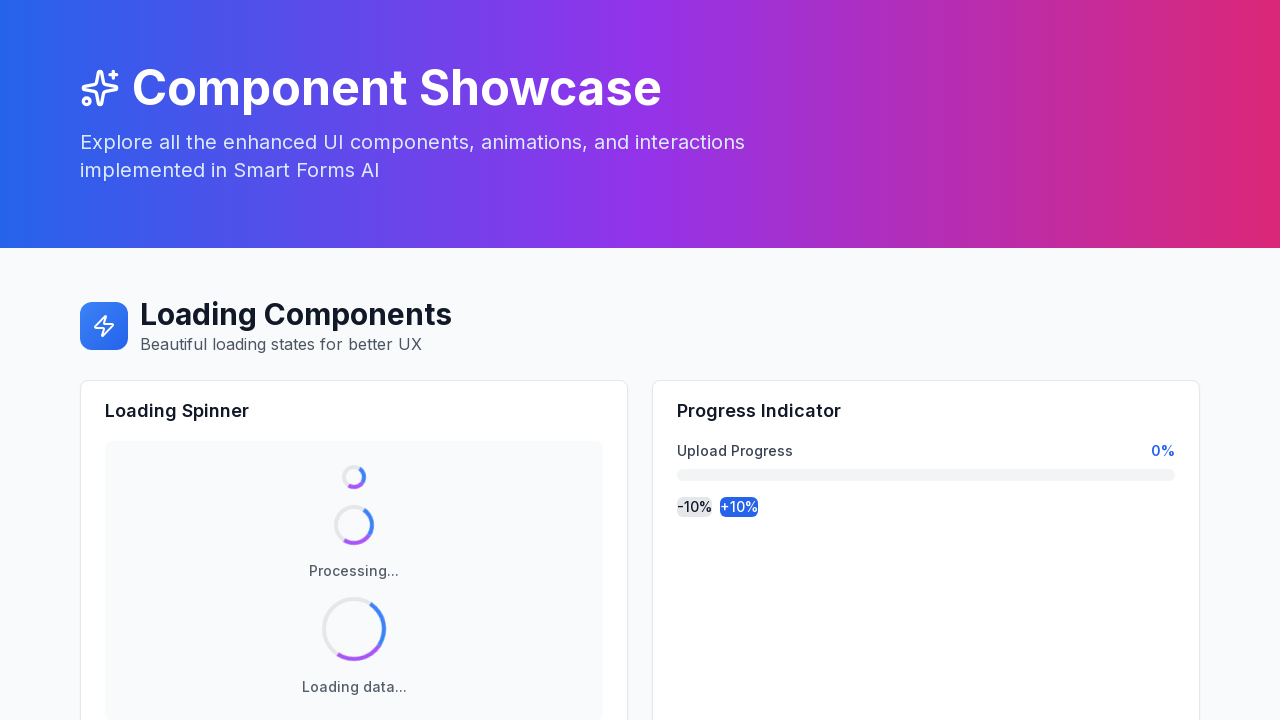

Navigated to customize page
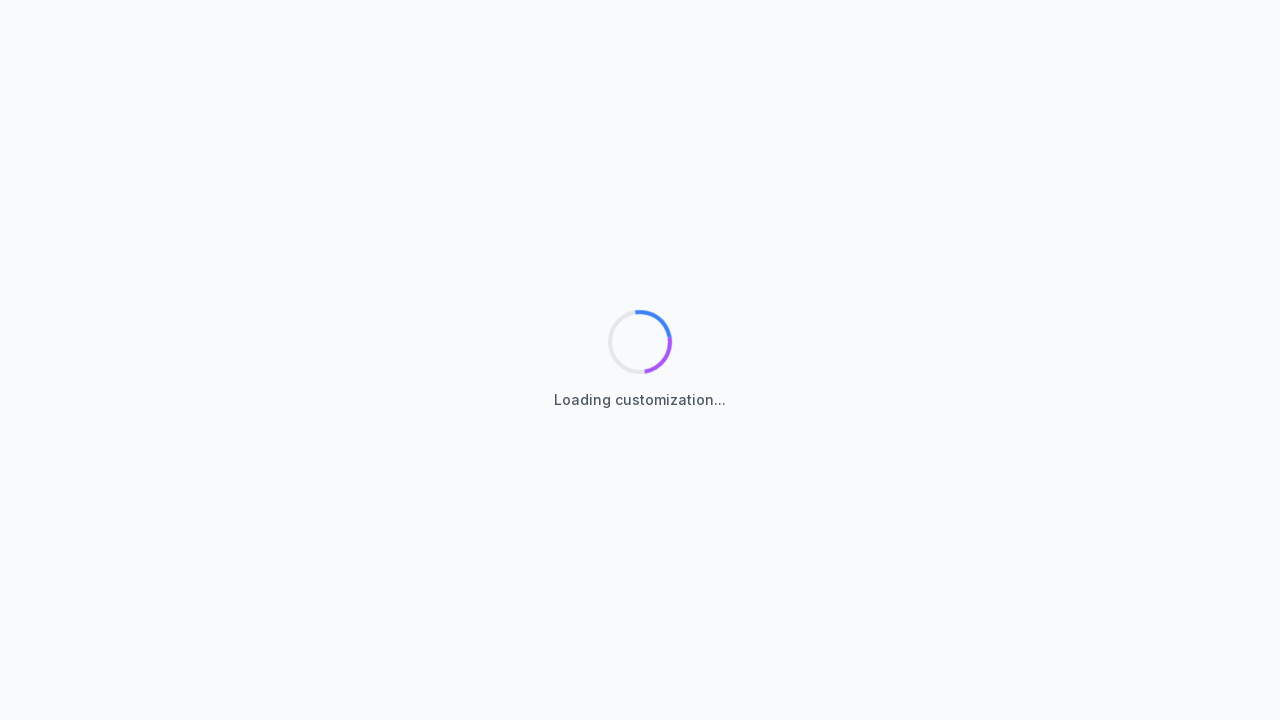

Waited 2 seconds for customize page to fully render
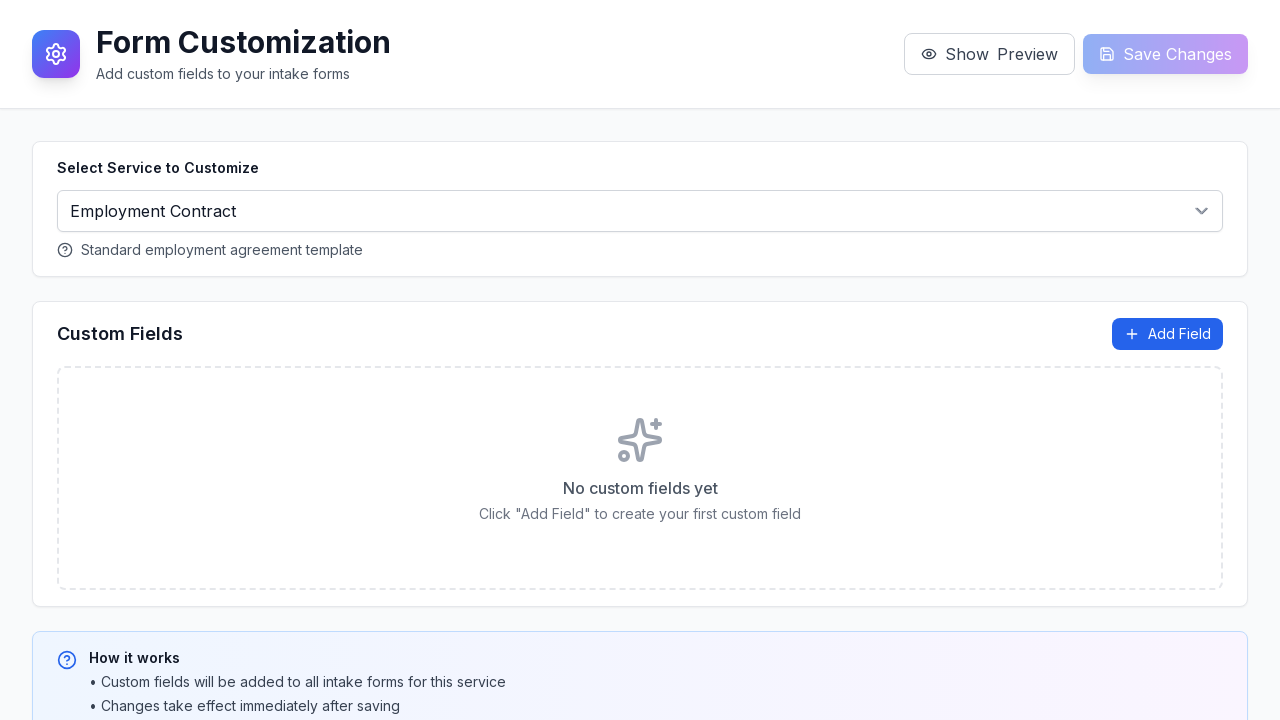

Customize page body element is present and accessible
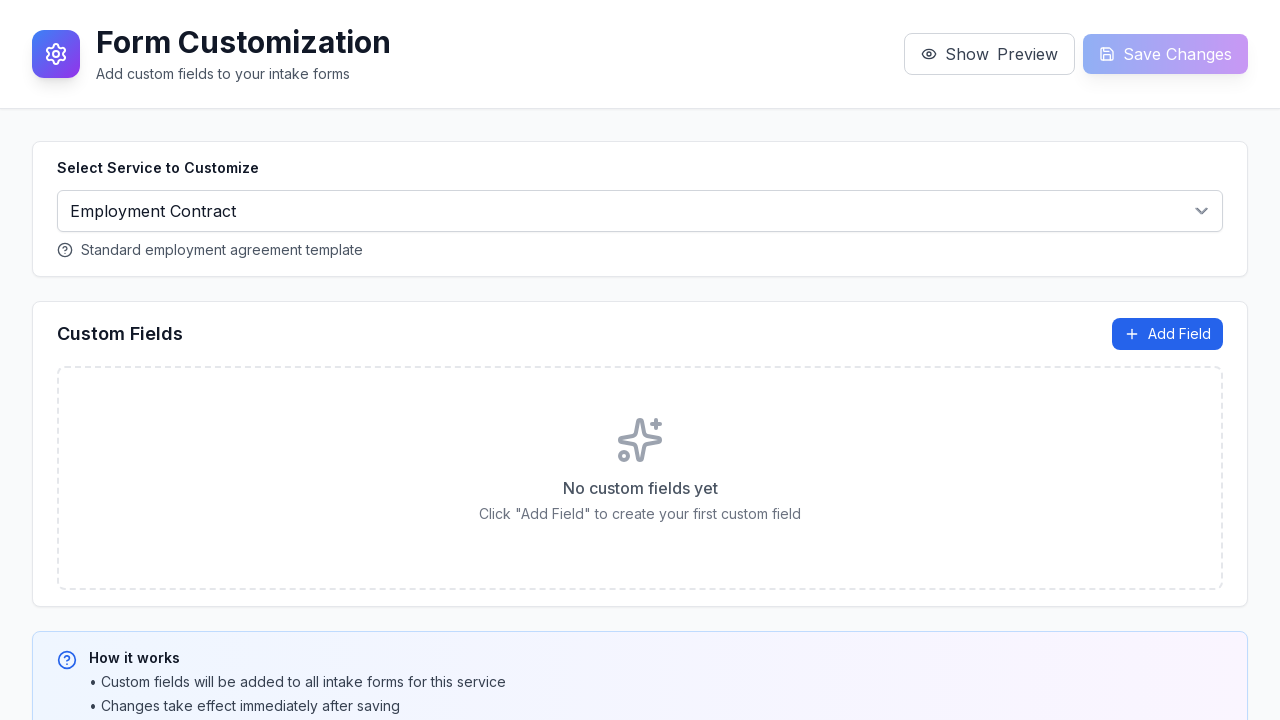

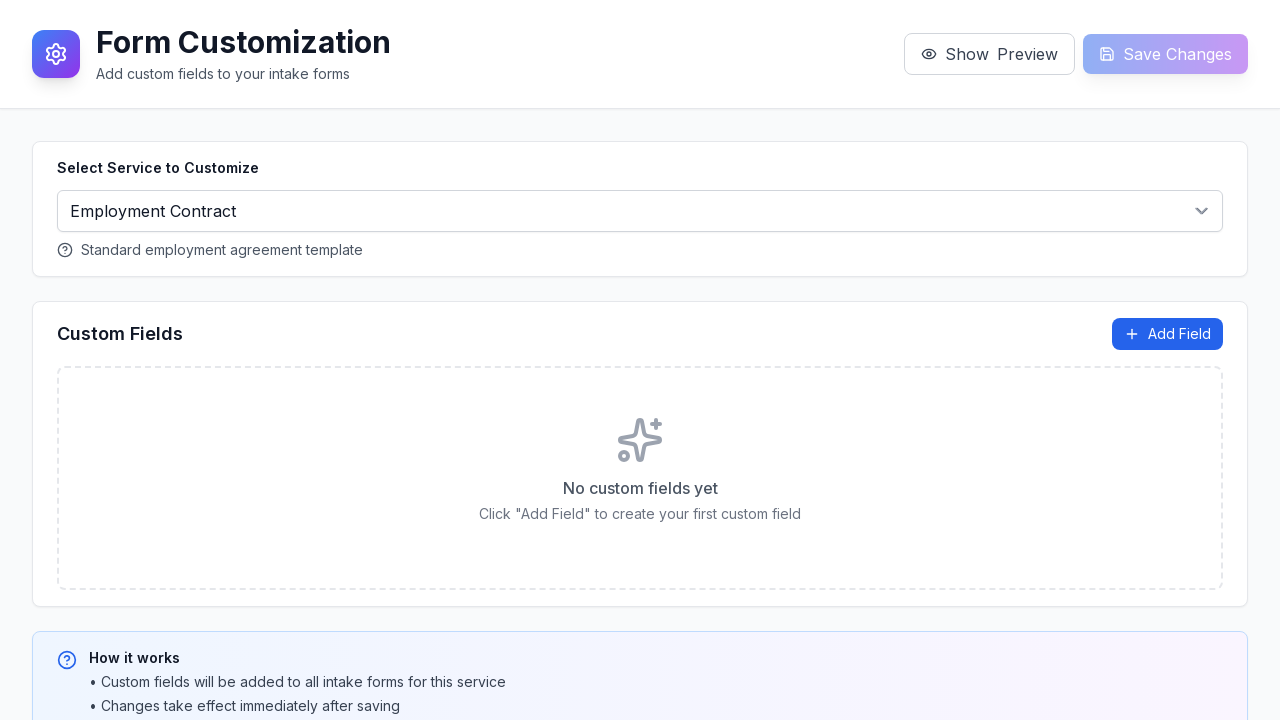